Tests navigation through the Verticals menu to hover over FinTech option

Starting URL: https://www.tranktechnologies.com/

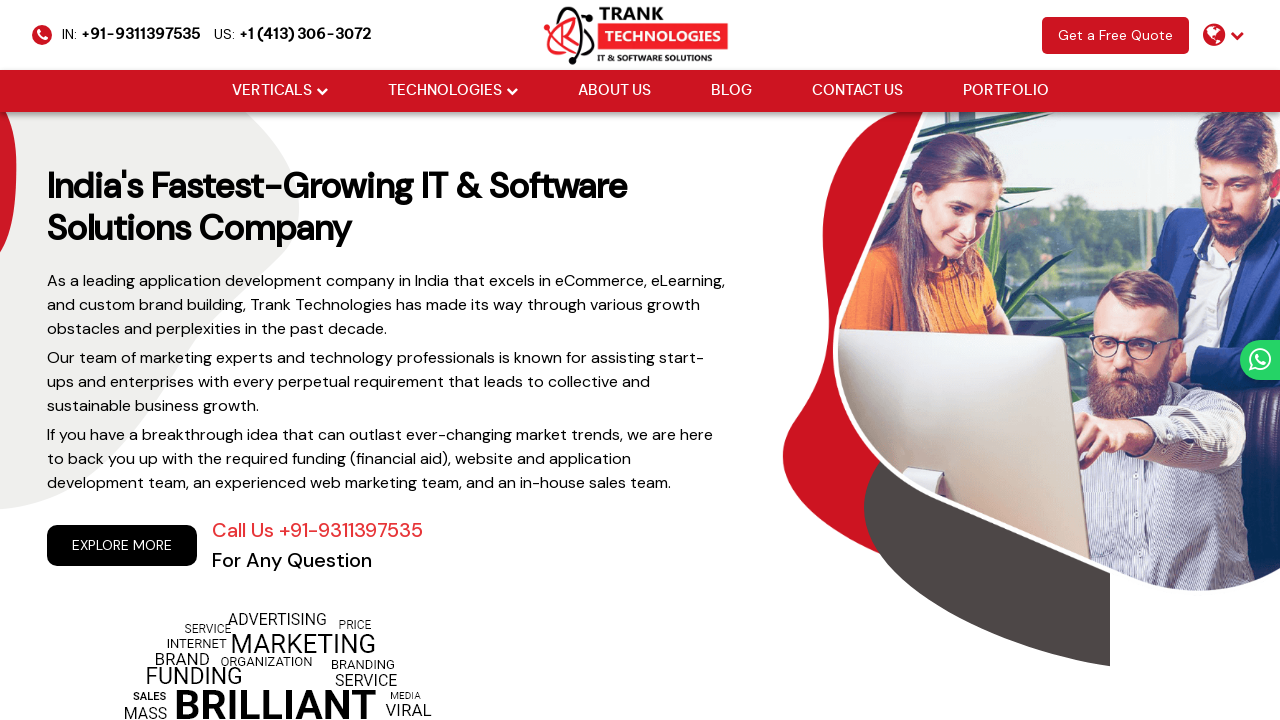

Hovered over Verticals dropdown menu at (272, 91) on xpath=//li[@class='drop_down']//a[@href='#'][normalize-space()='Verticals']
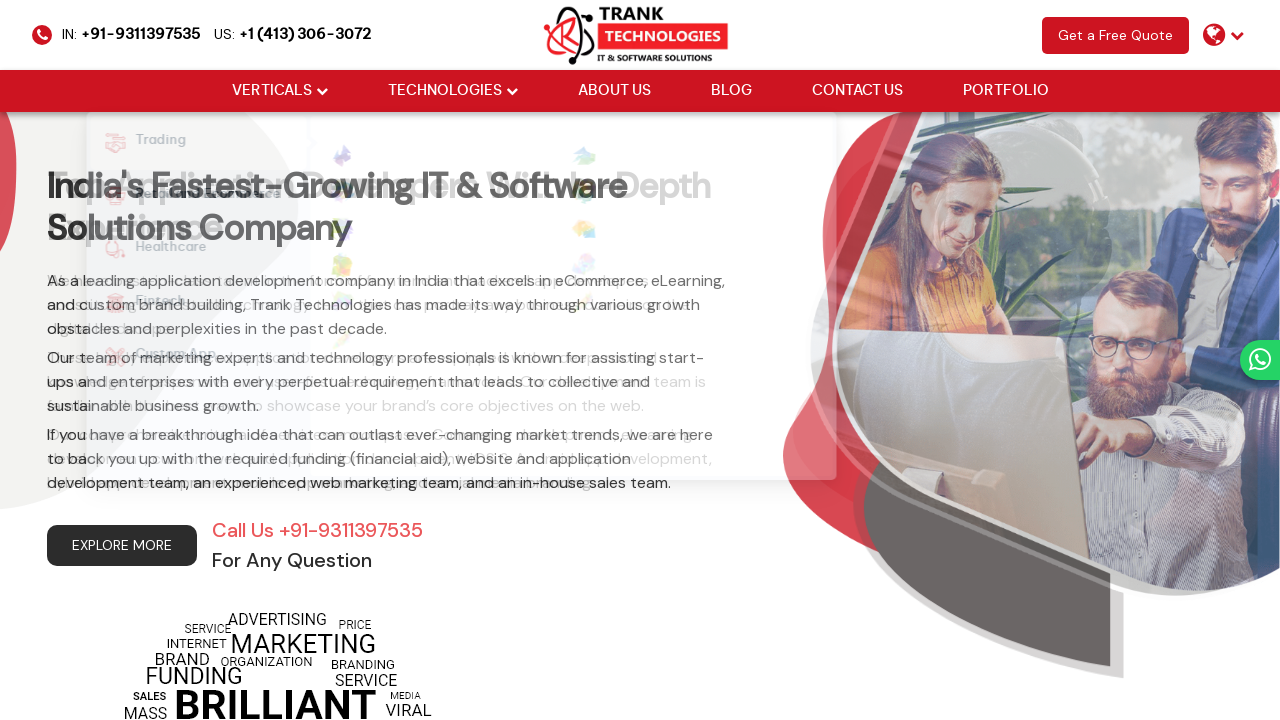

Hovered over FinTech option in Verticals menu at (184, 303) on xpath=//li[@data-id='fintech']
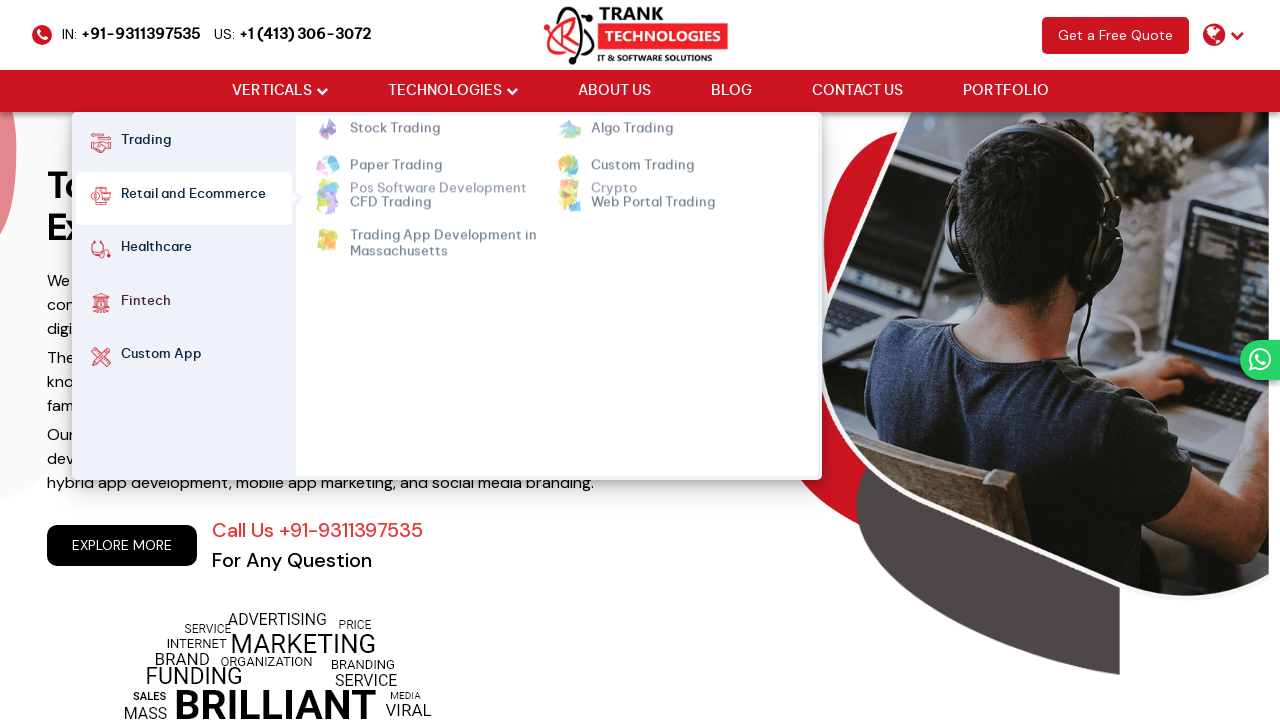

Waited 2 seconds for menu interaction to complete
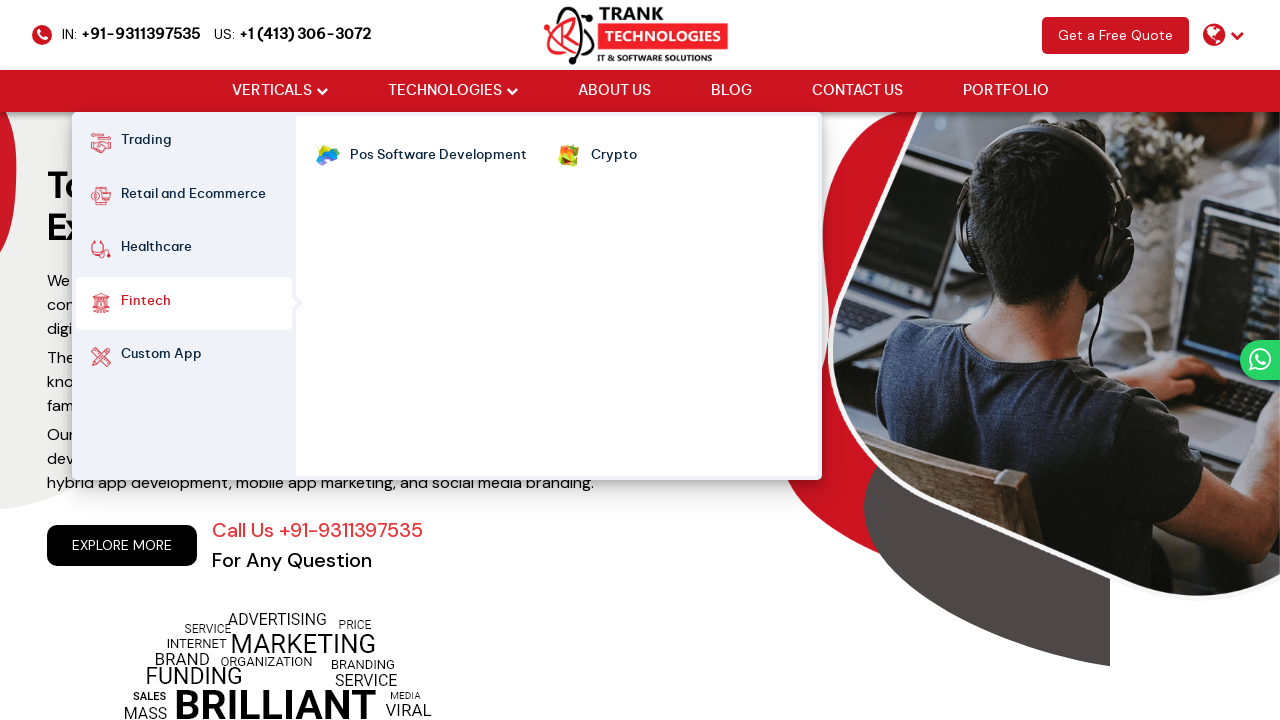

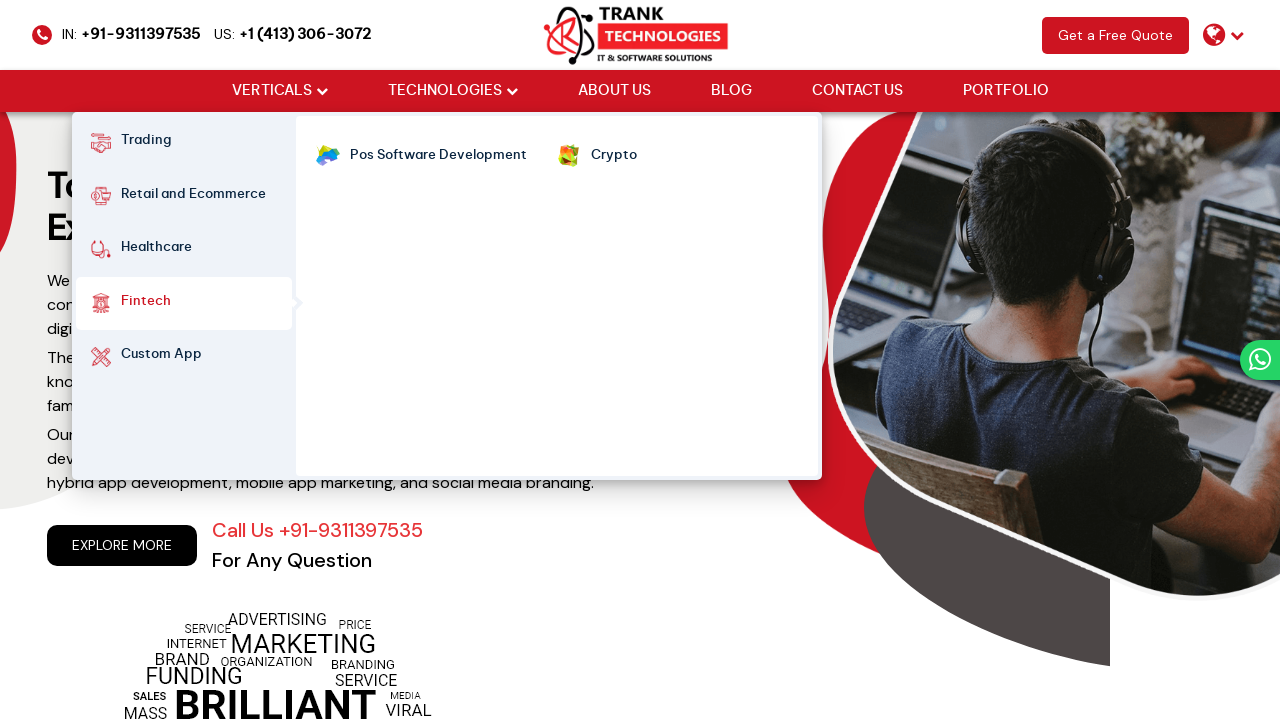